Tests the RIT TigerCenter landing page by verifying the "Class Search" button exists with correct text and clicking it.

Starting URL: https://tigercenter.rit.edu/tigerCenterApp/landing

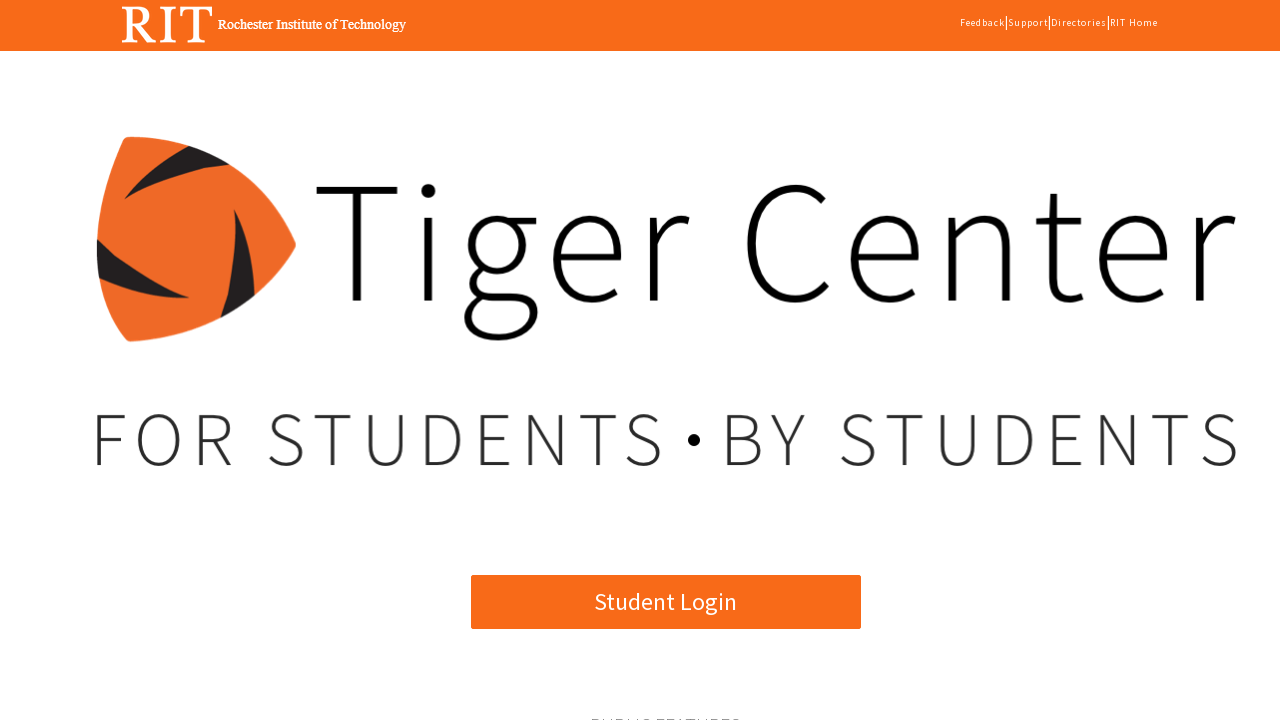

Located Class Search button element using XPath
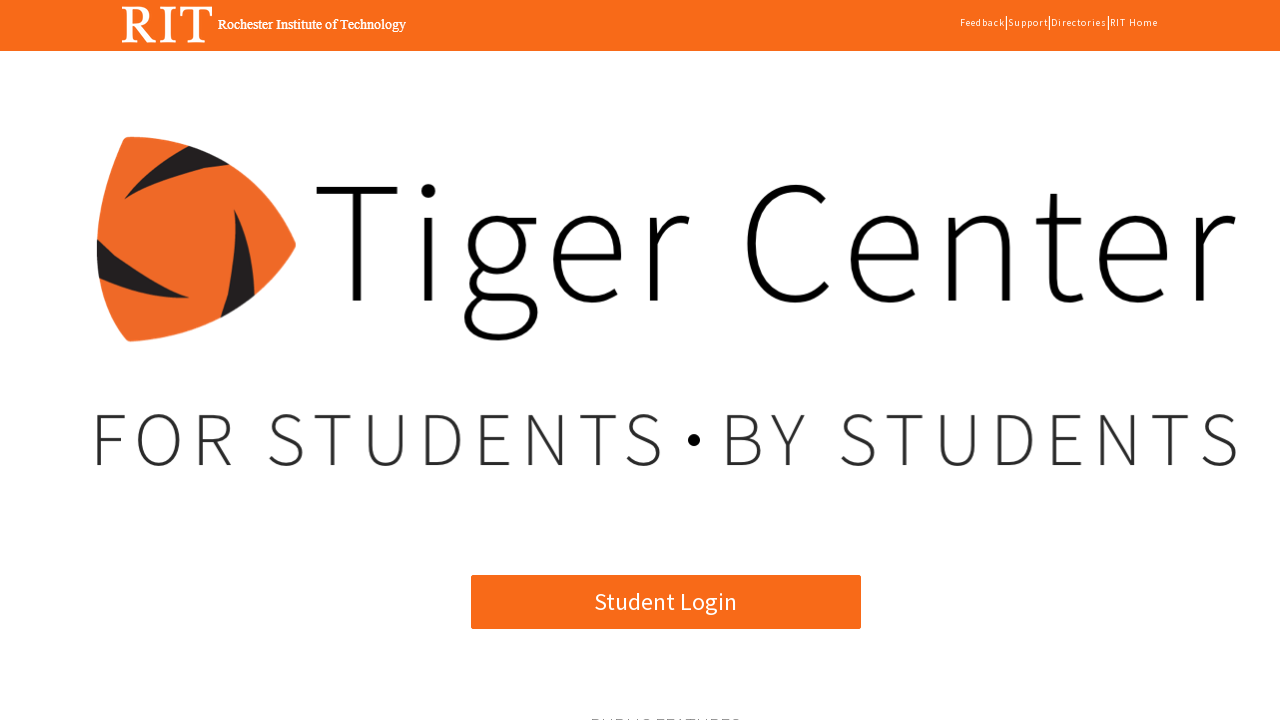

Waited for Class Search button to become visible
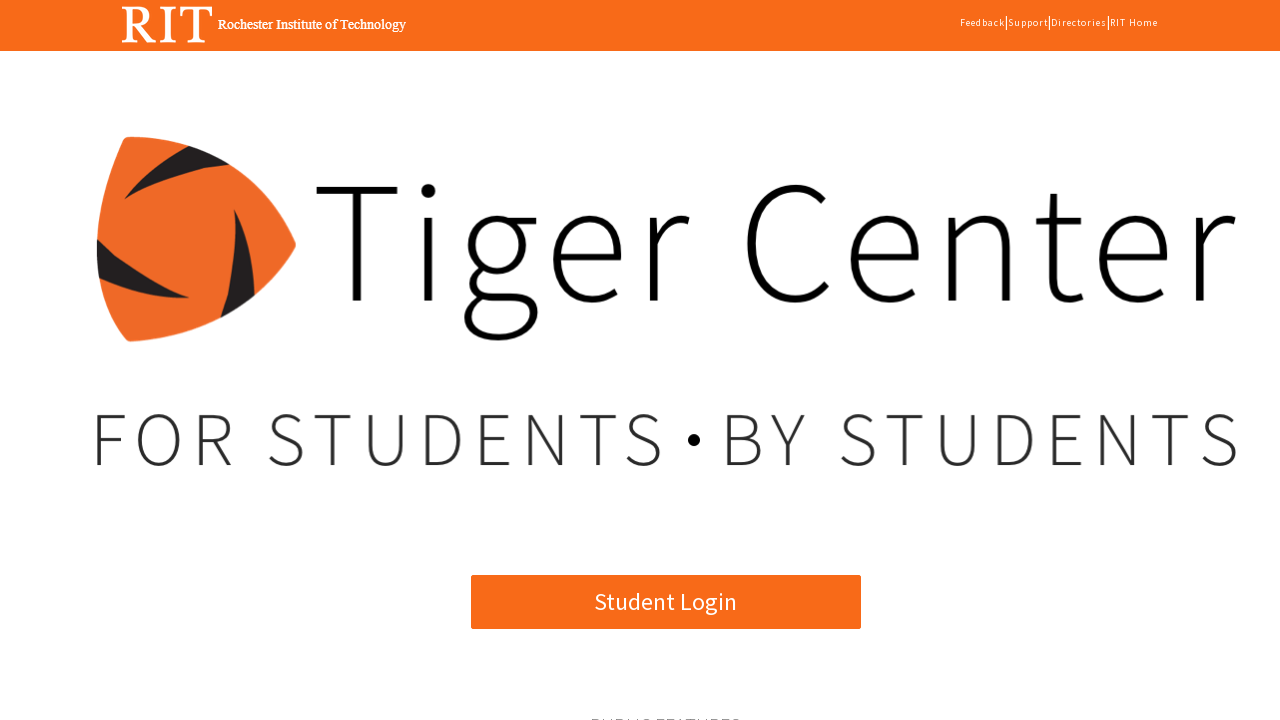

Verified Class Search button contains correct text 'Class Search'
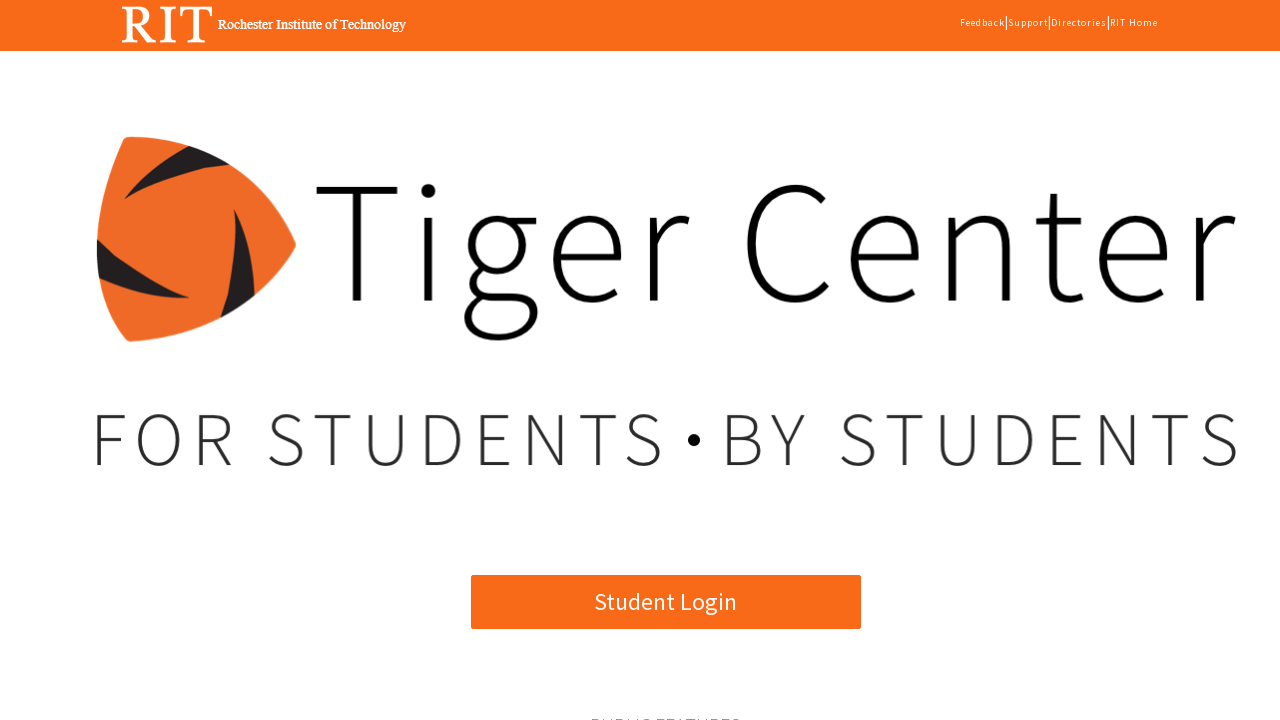

Clicked the Class Search button at (373, 360) on xpath=//*[@id='angularApp']/app-root/div[2]/mat-sidenav-container[2]/mat-sidenav
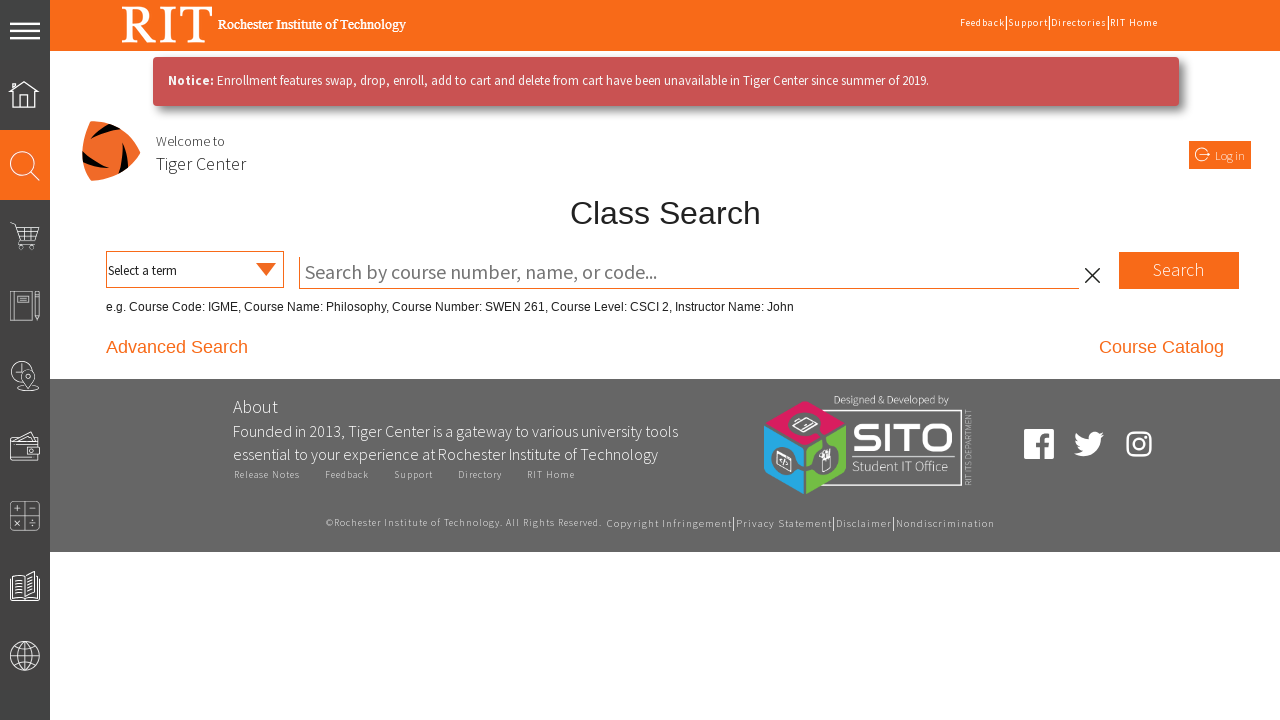

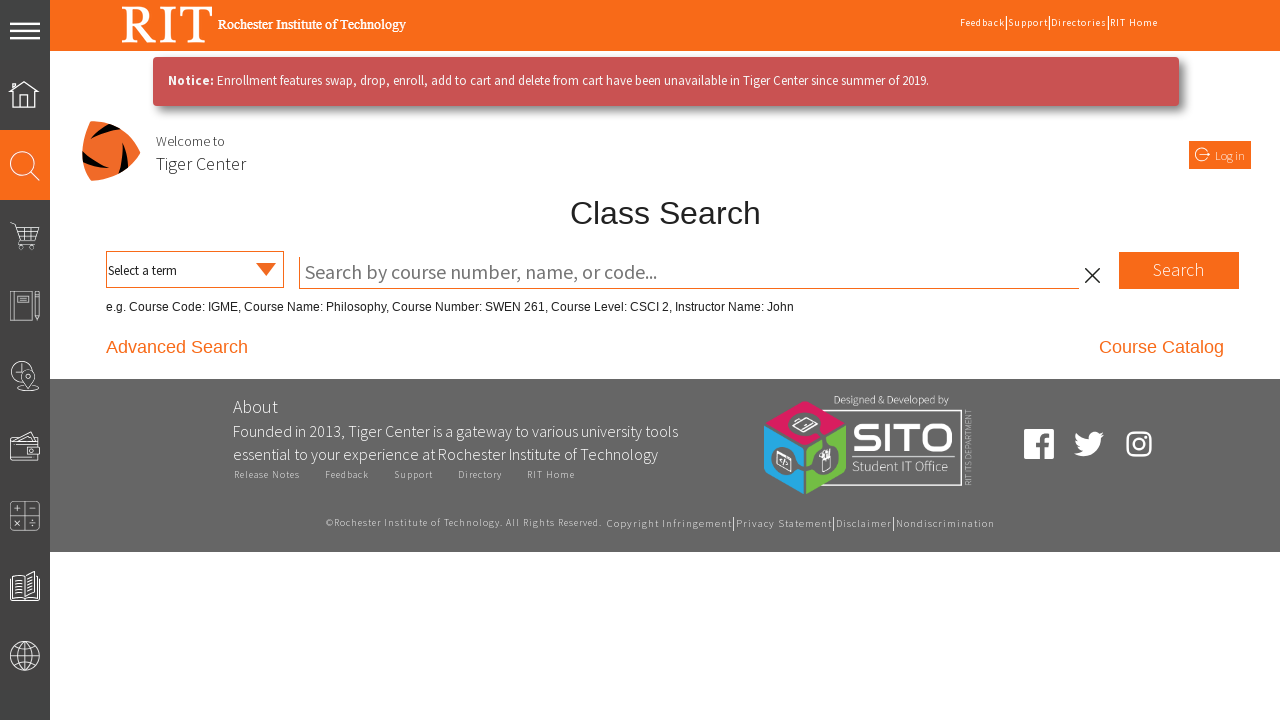